Tests single checkbox functionality by checking the Sunday checkbox and verifying its state

Starting URL: https://testautomationpractice.blogspot.com/

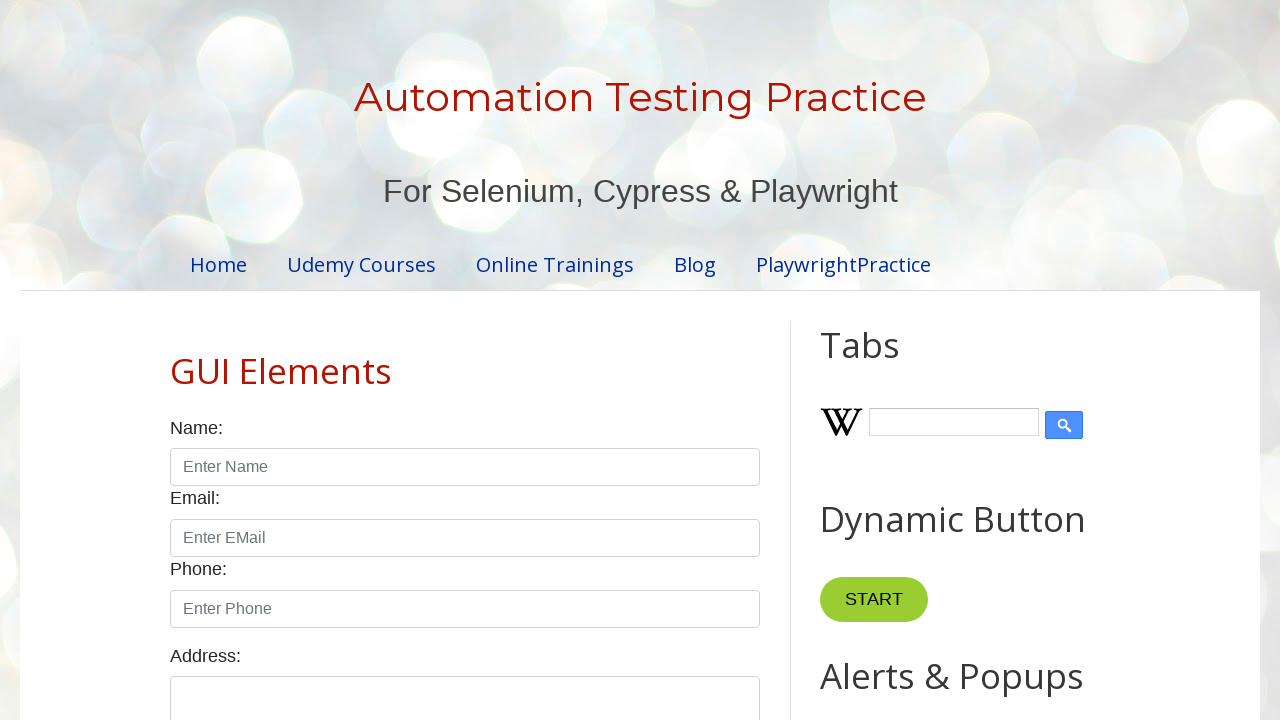

Checked the Sunday checkbox at (176, 360) on xpath=//input[@value="sunday"]
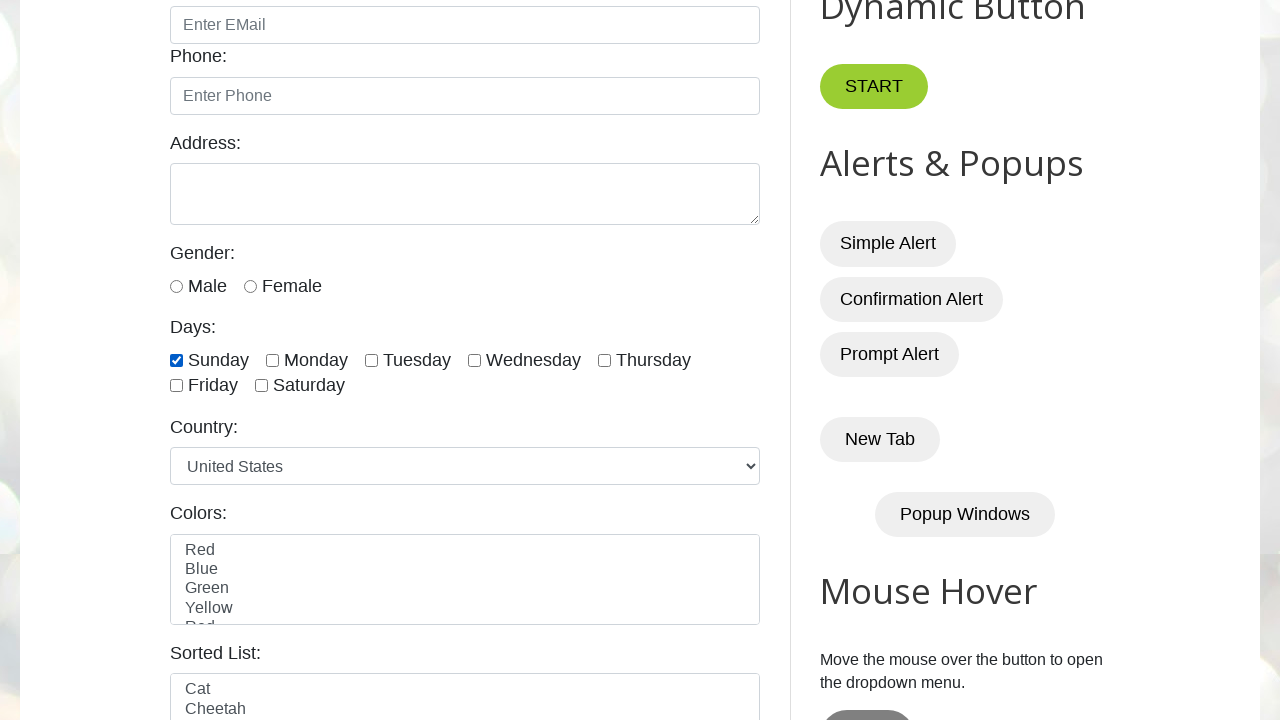

Verified Sunday checkbox is in checked state
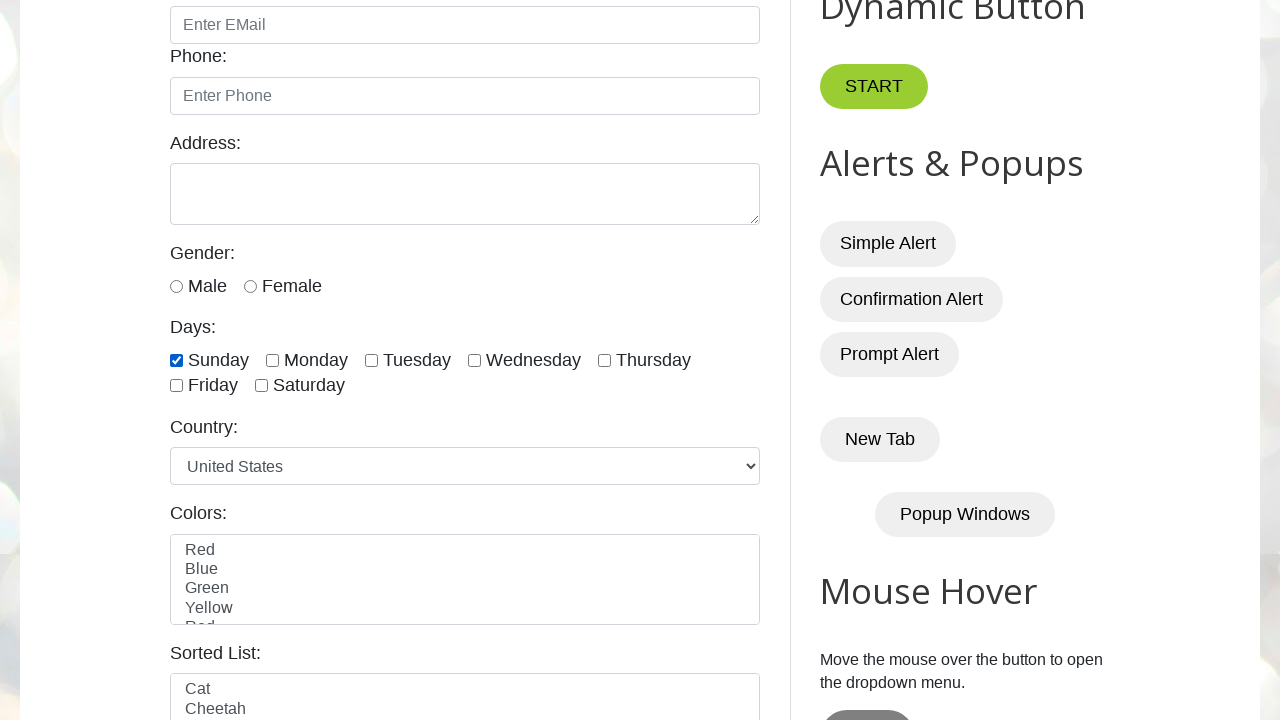

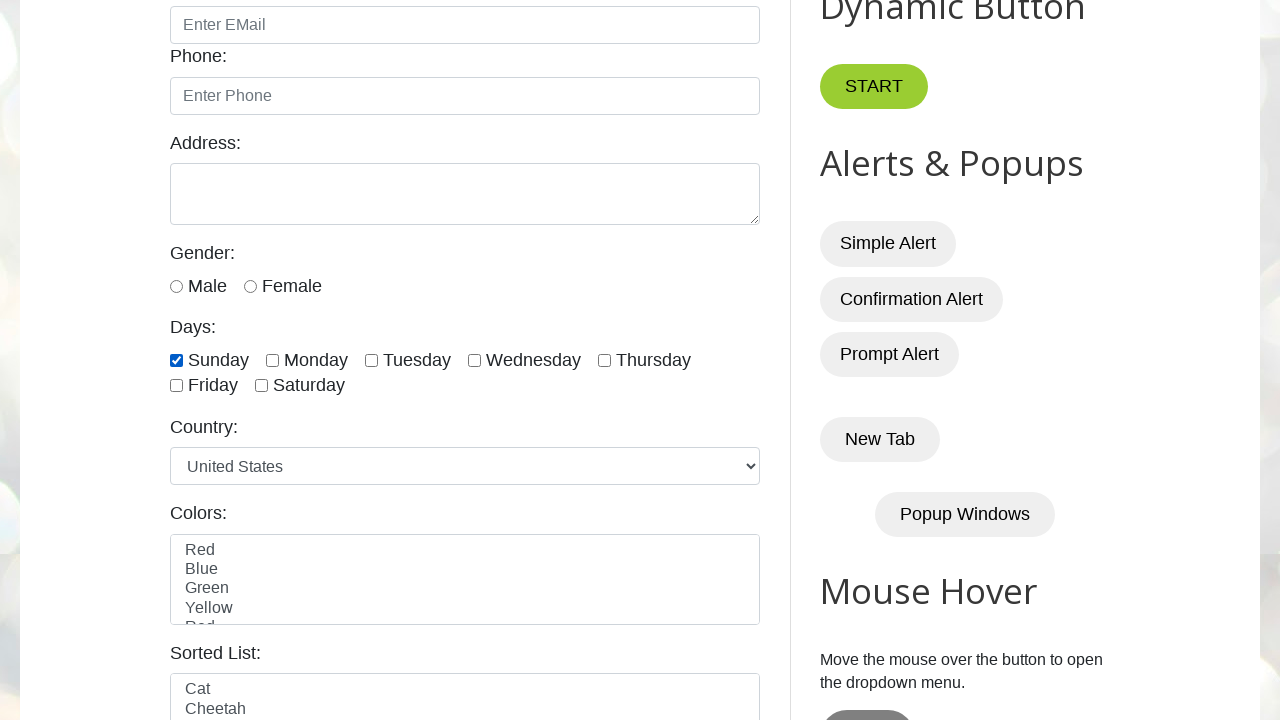